Tests drag and drop functionality by navigating to the drag and drop page and dragging column A to column B

Starting URL: http://the-internet.herokuapp.com

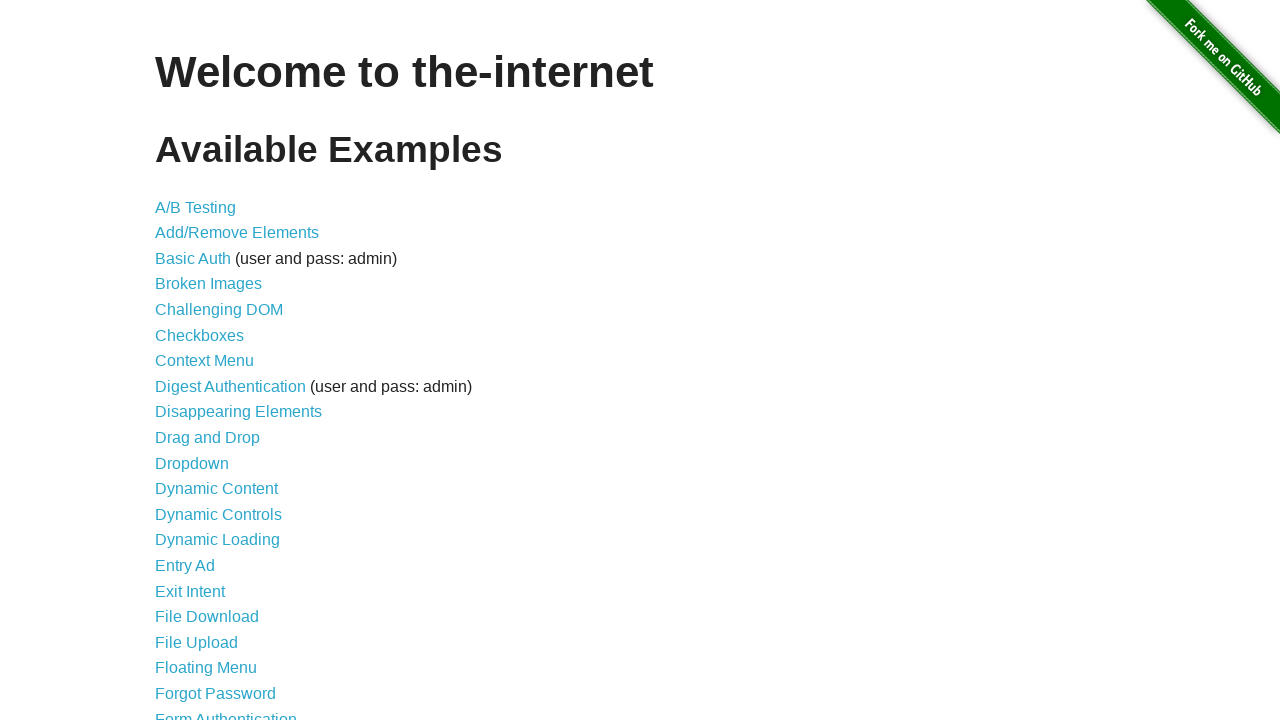

Waited for welcome text to load
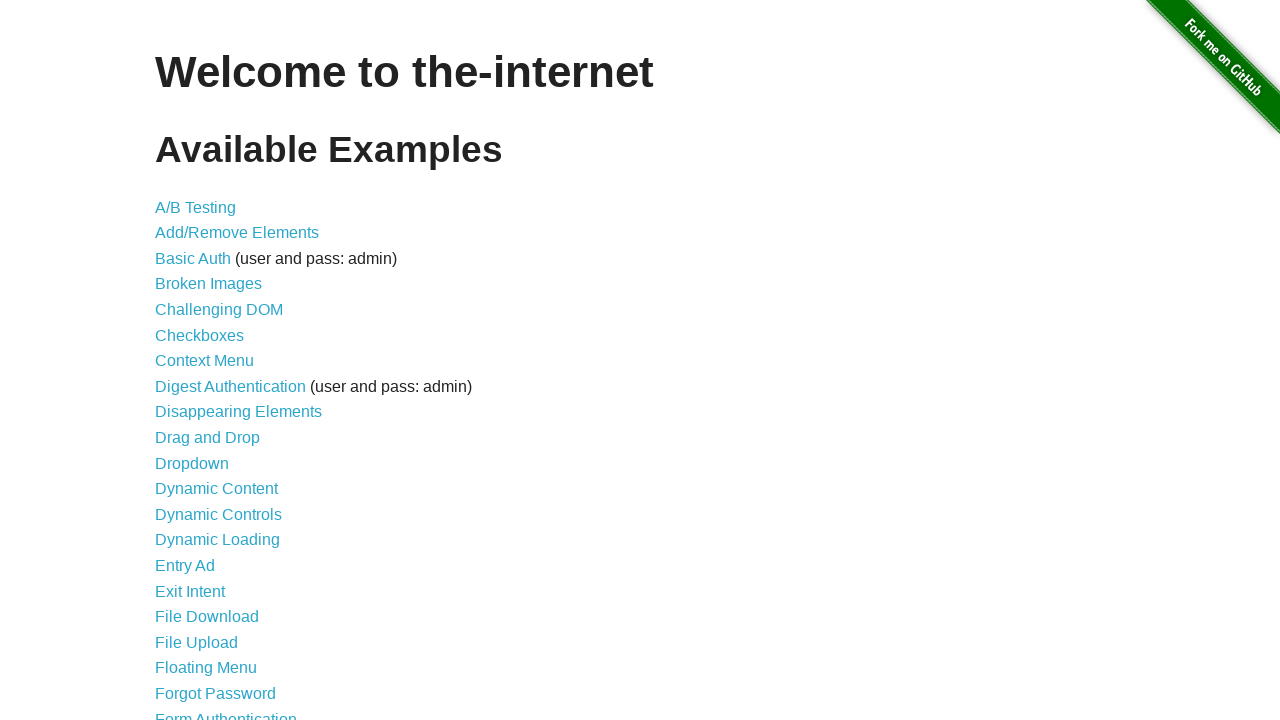

Clicked on Drag and Drop link at (208, 438) on #content li:nth-child(10) a
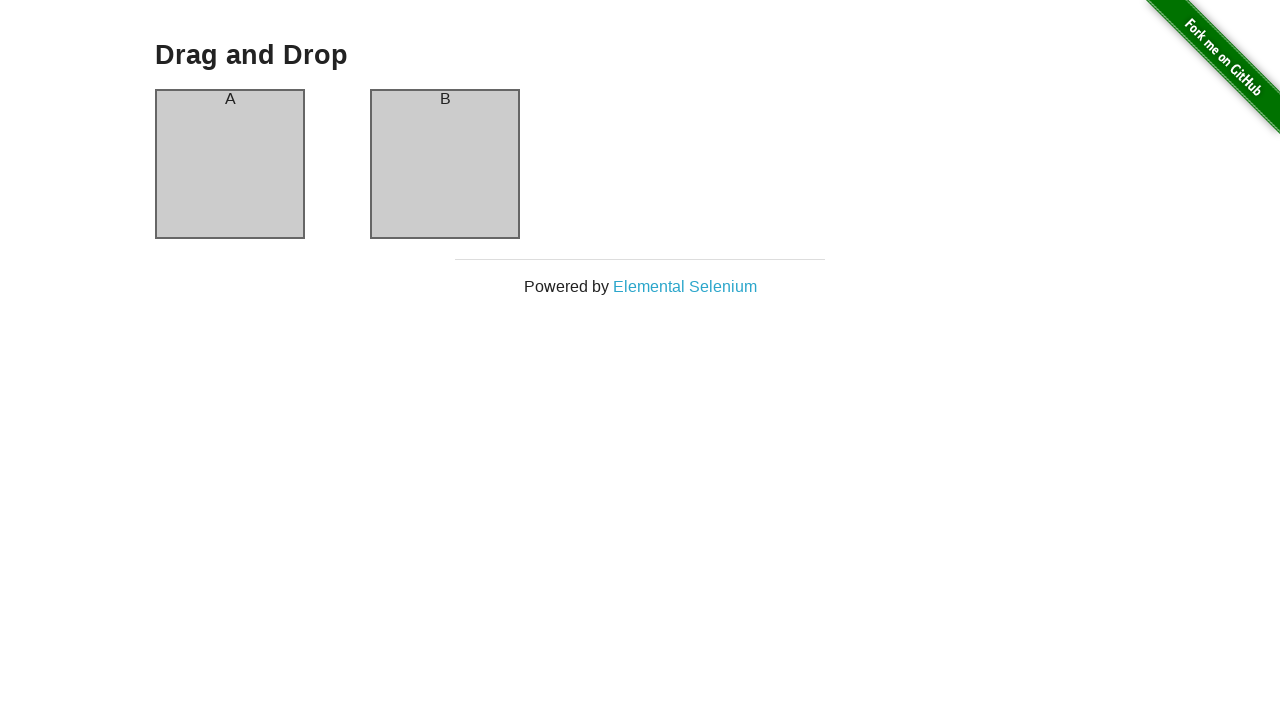

Drag and drop page loaded
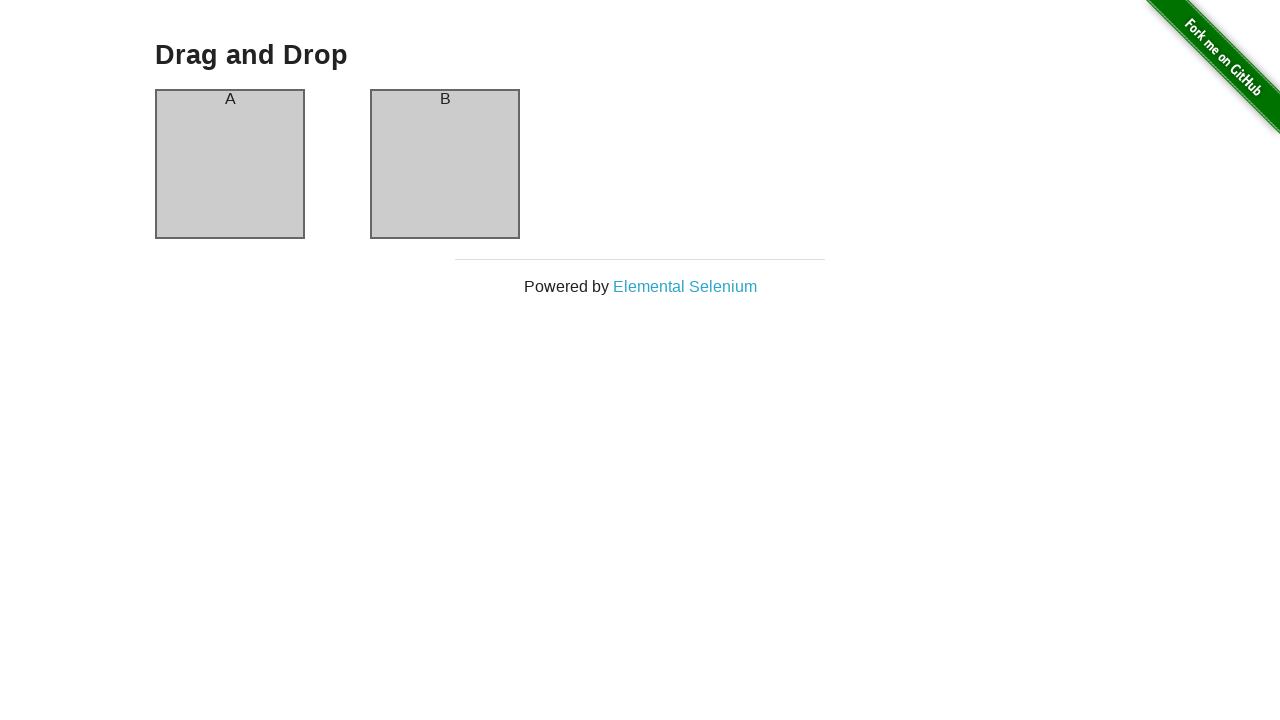

Dragged column A to column B at (445, 164)
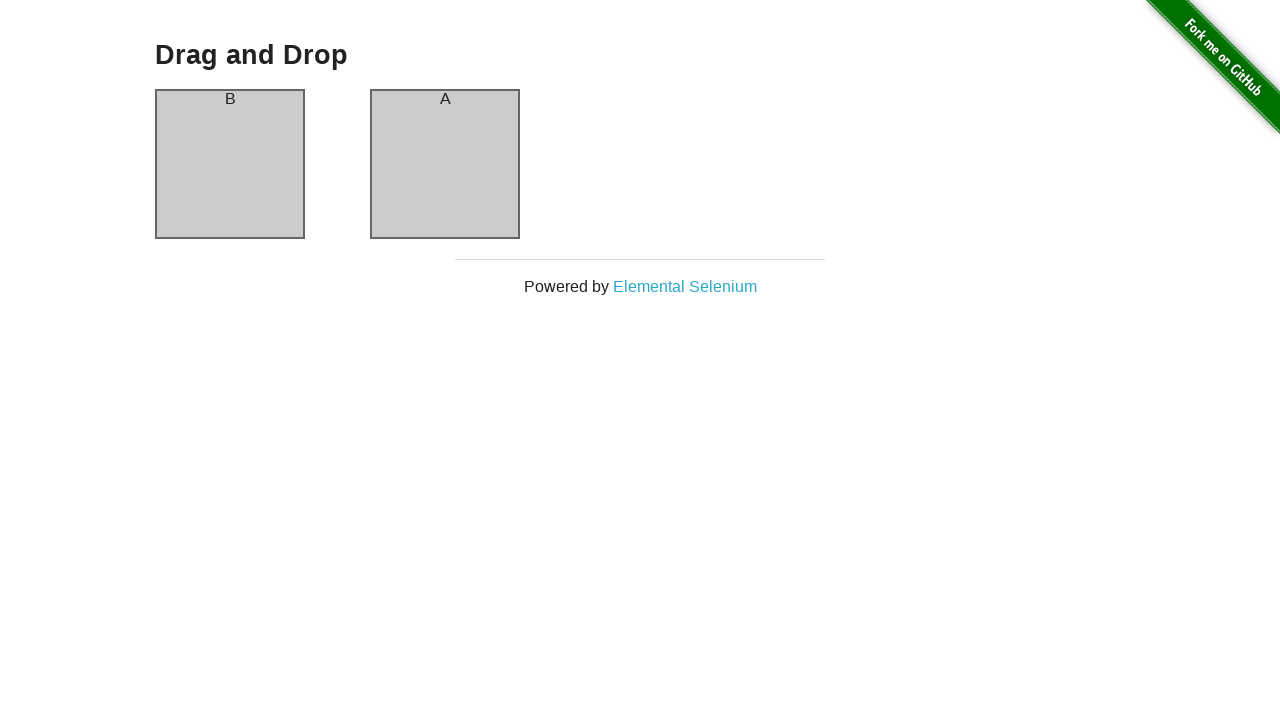

Verified column A now contains 'B' after drag and drop
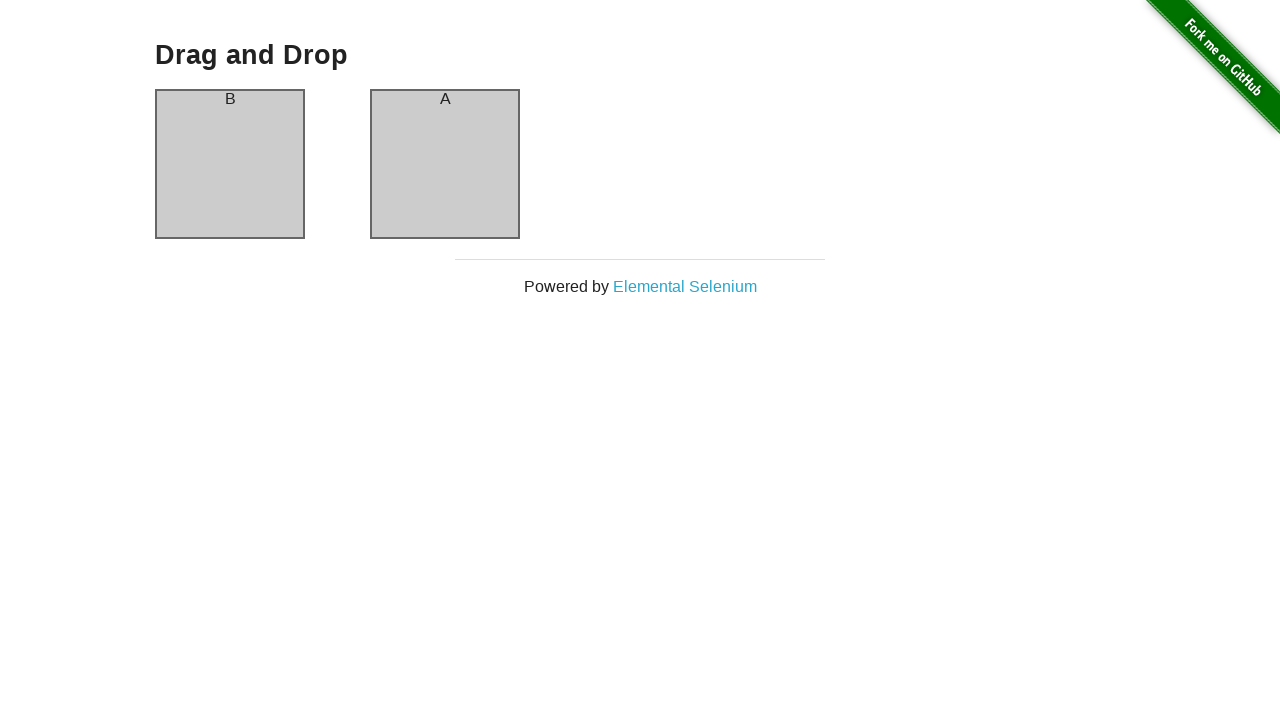

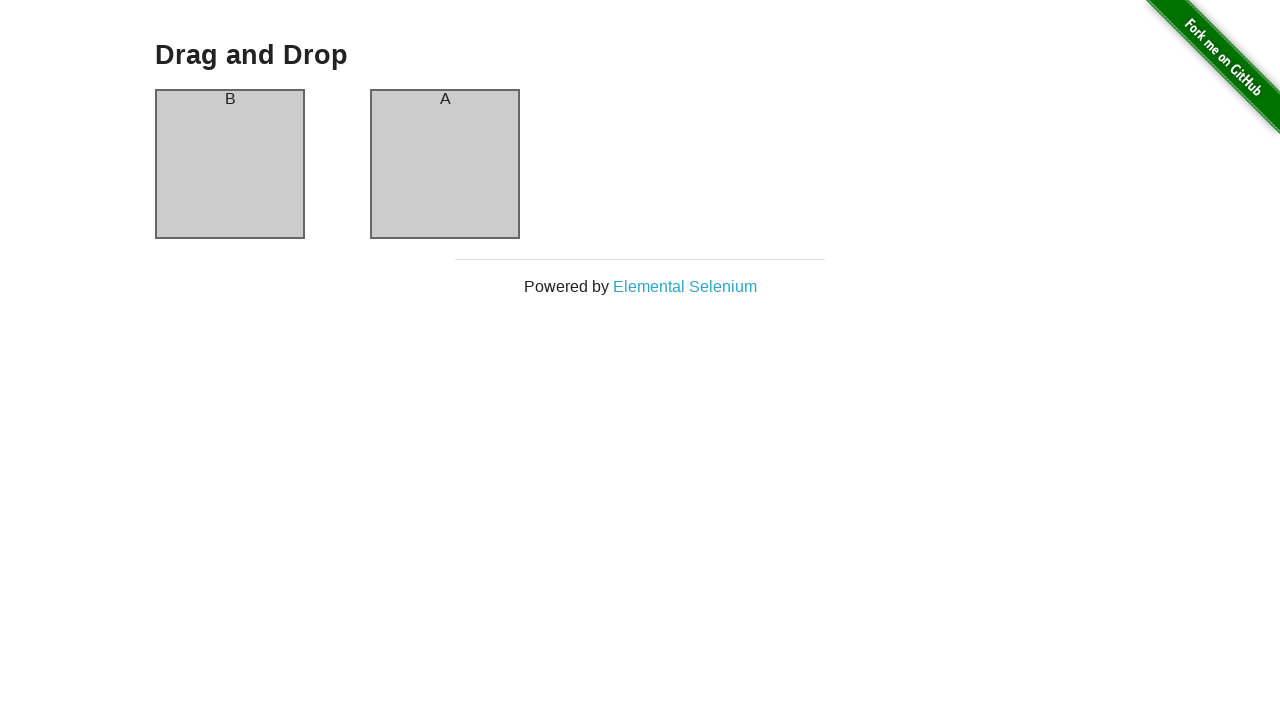